Navigates to a test automation practice site and selects all checkboxes on the page by iterating through them and clicking each one.

Starting URL: https://testautomationpractice.blogspot.com/

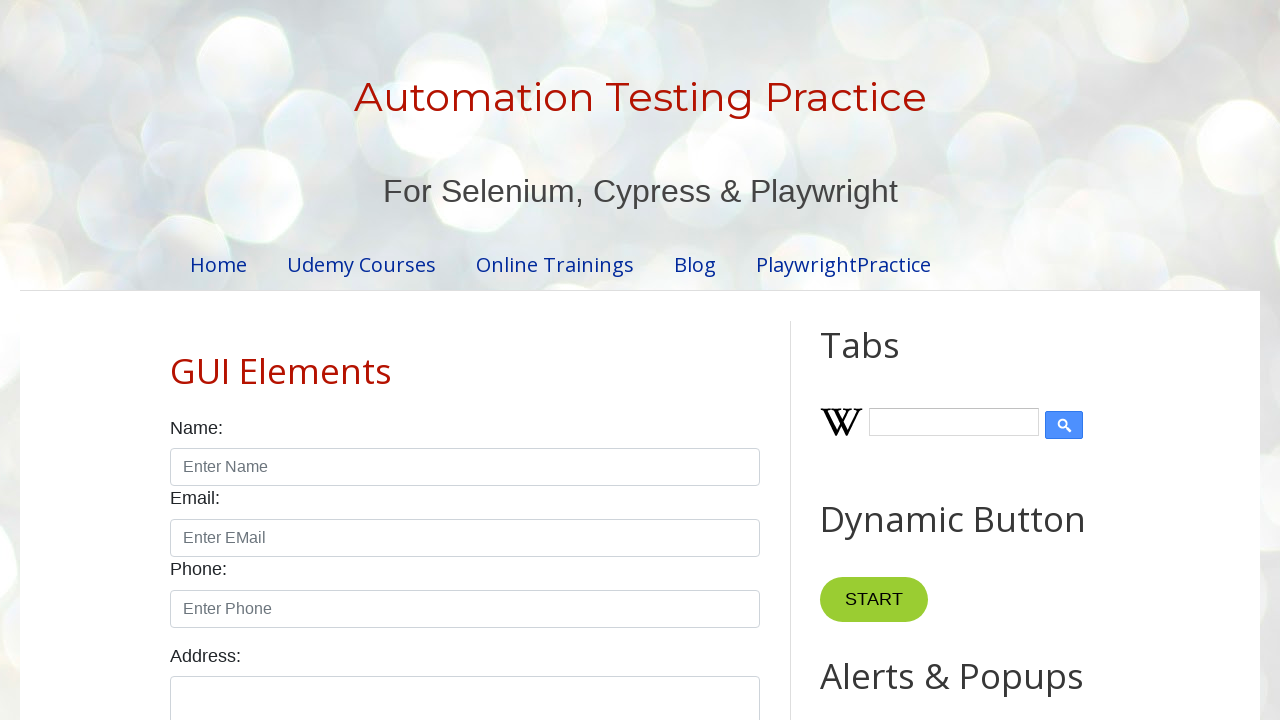

Navigated to test automation practice site
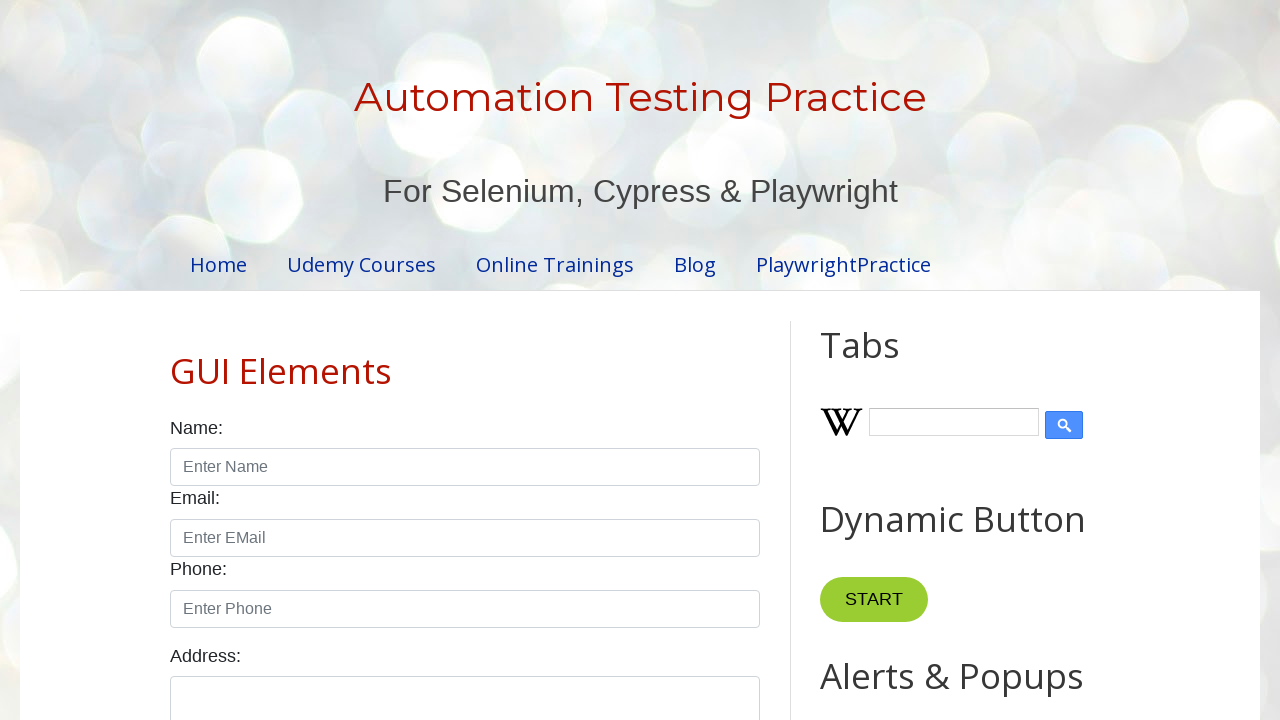

Waited for checkboxes to be available
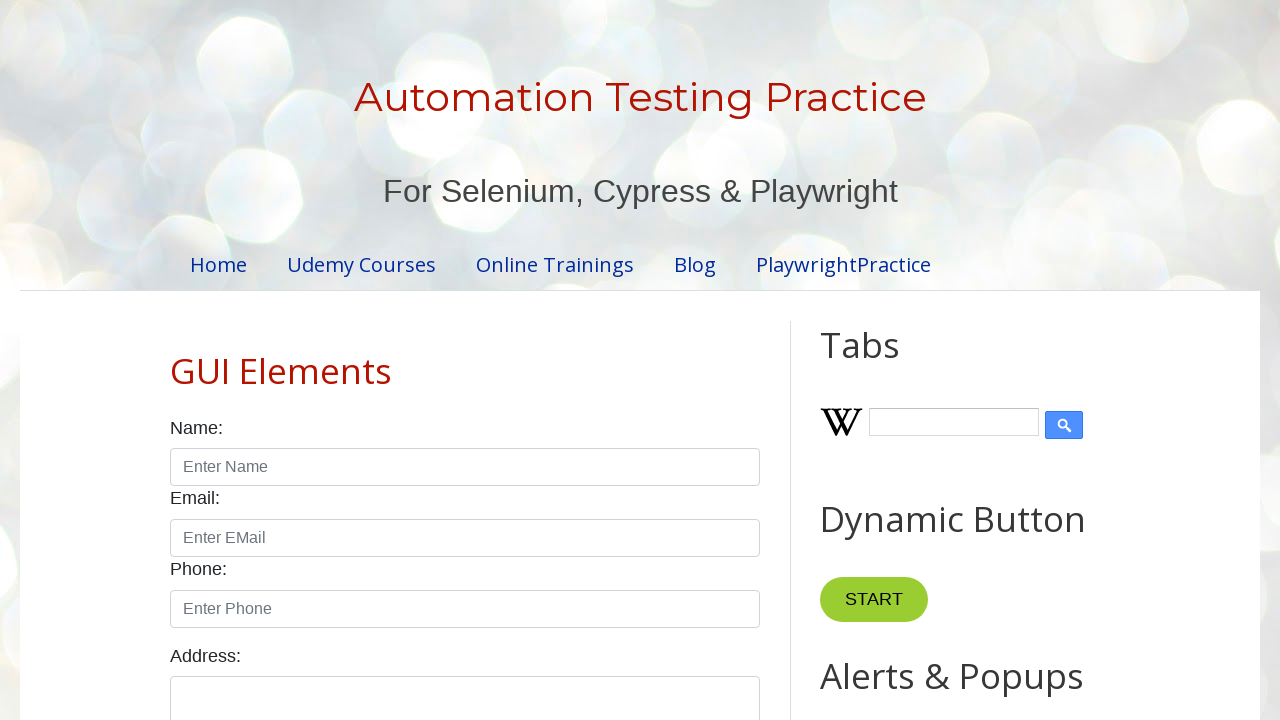

Located all checkboxes on the page
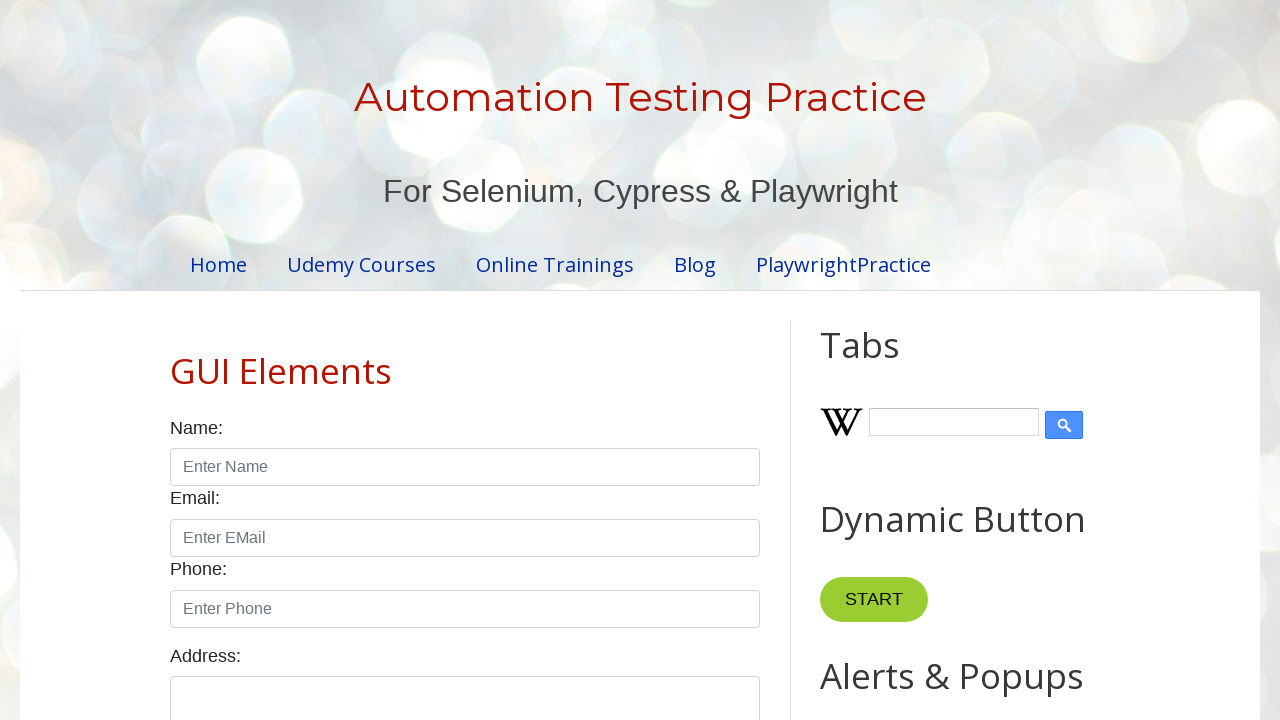

Found 7 checkboxes to select
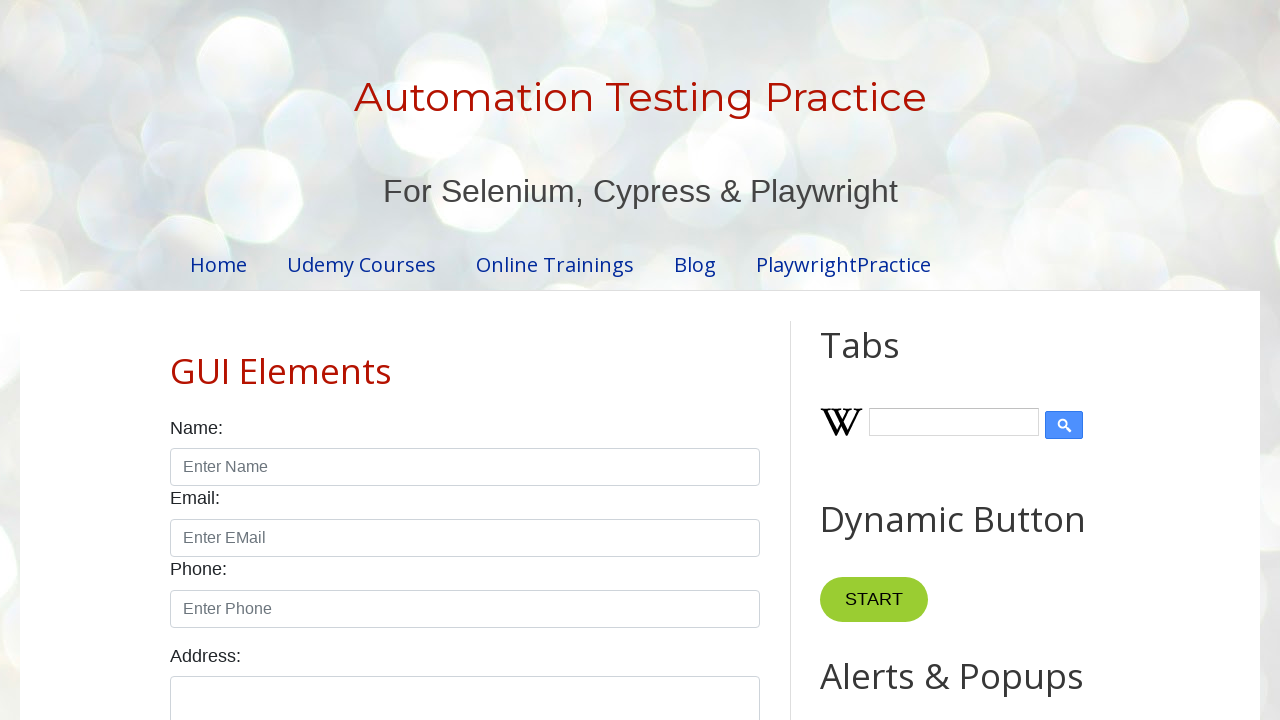

Clicked checkbox 1 of 7 at (176, 360) on input.form-check-input[type='checkbox'] >> nth=0
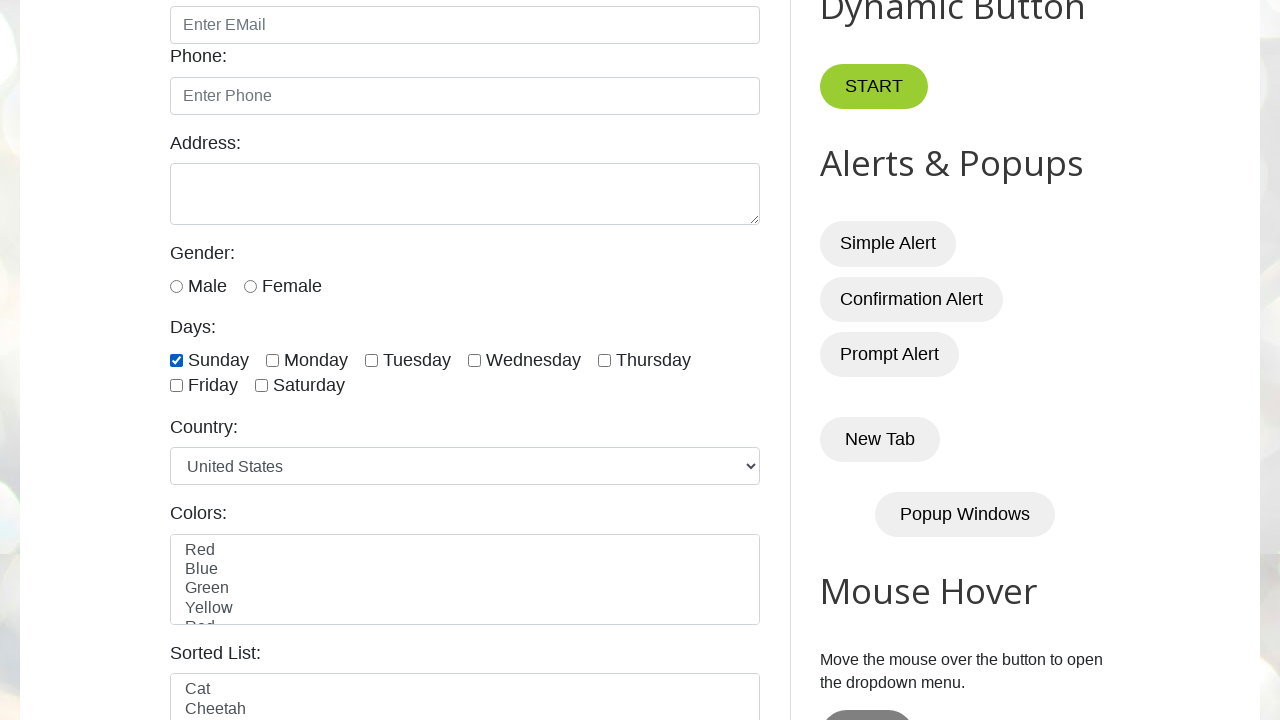

Clicked checkbox 2 of 7 at (272, 360) on input.form-check-input[type='checkbox'] >> nth=1
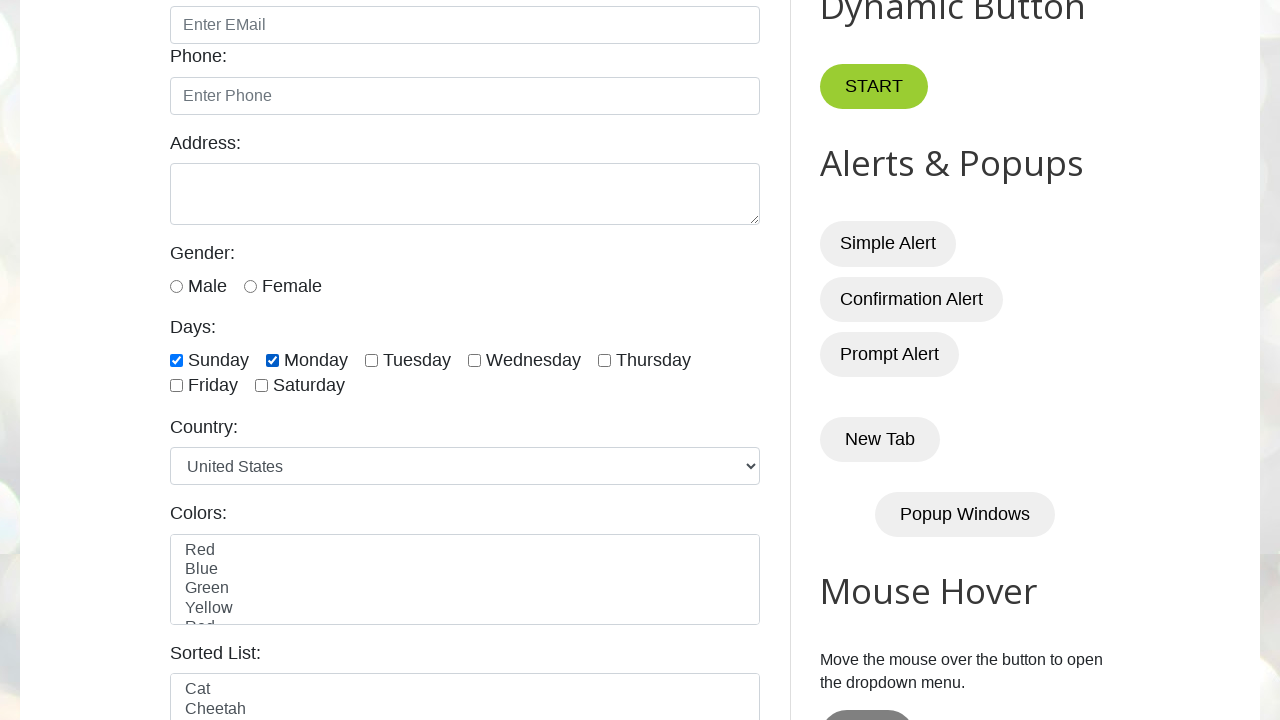

Clicked checkbox 3 of 7 at (372, 360) on input.form-check-input[type='checkbox'] >> nth=2
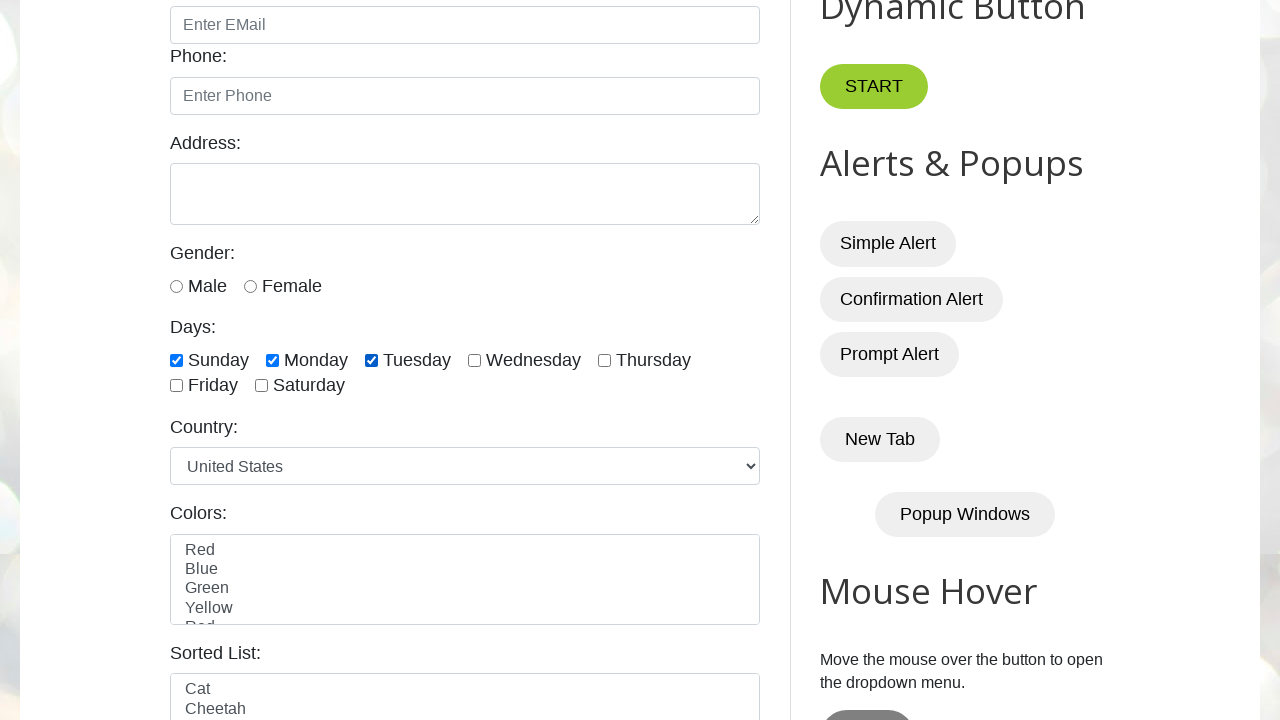

Clicked checkbox 4 of 7 at (474, 360) on input.form-check-input[type='checkbox'] >> nth=3
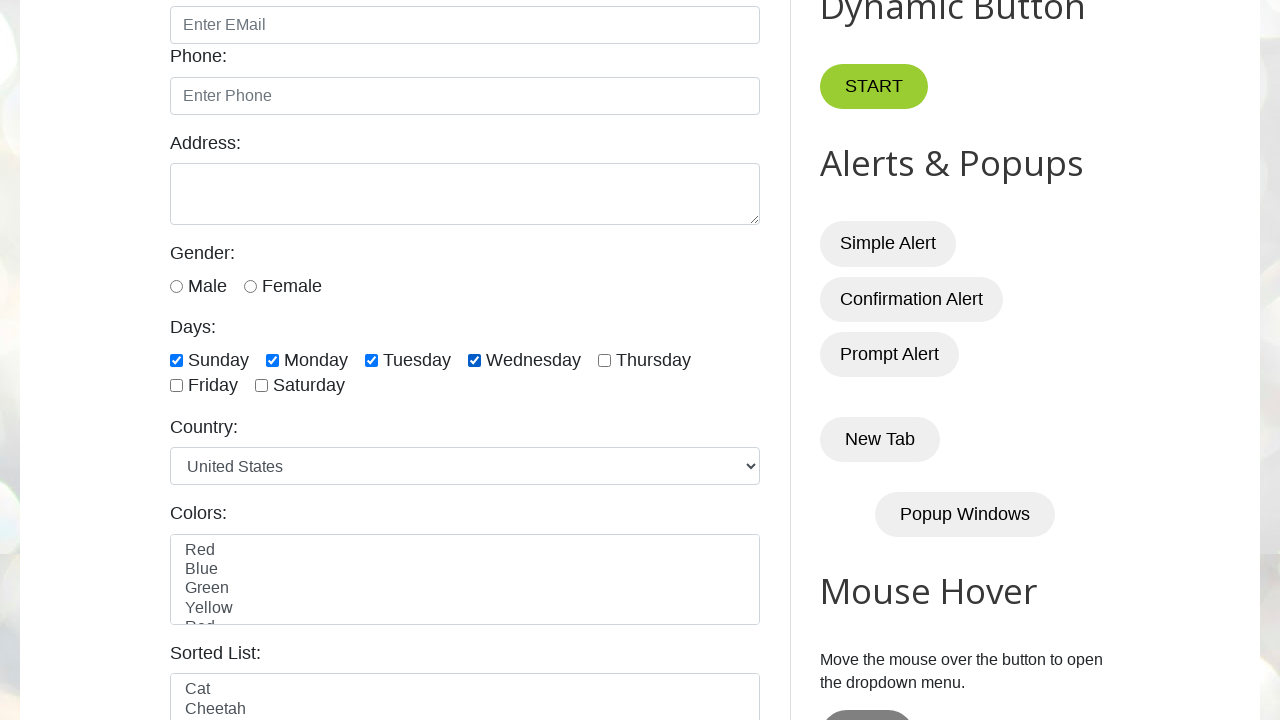

Clicked checkbox 5 of 7 at (604, 360) on input.form-check-input[type='checkbox'] >> nth=4
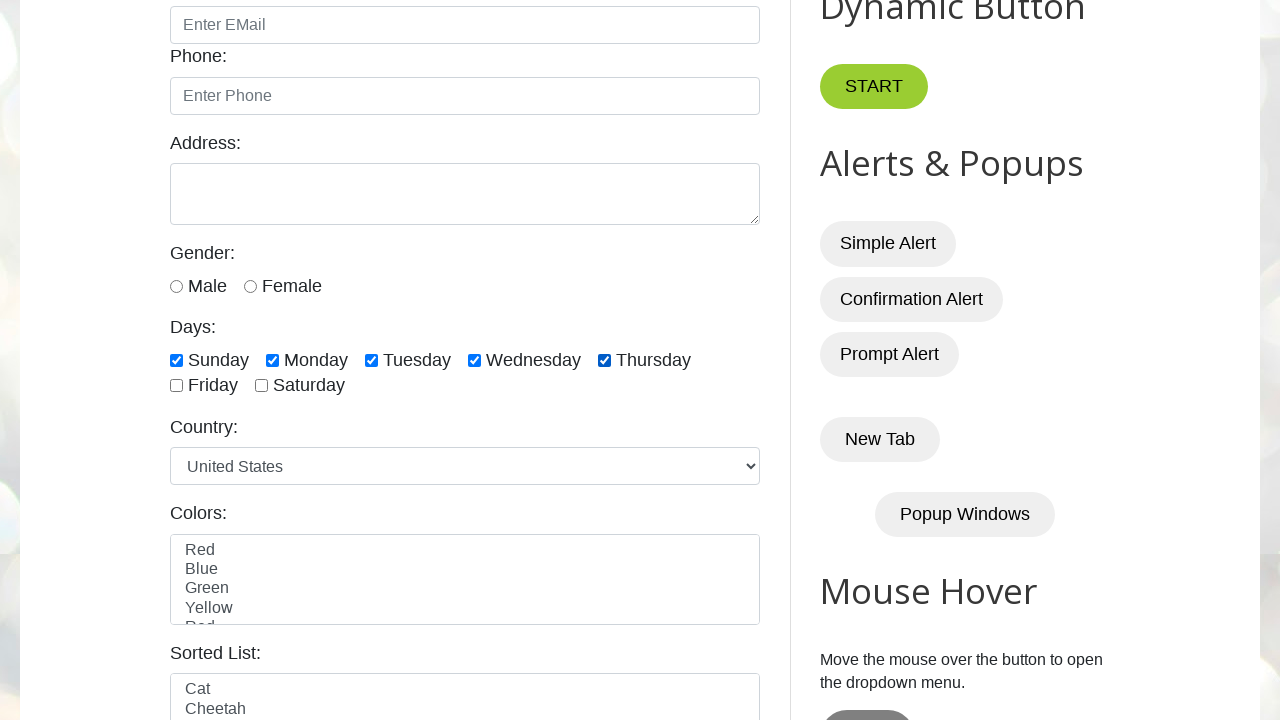

Clicked checkbox 6 of 7 at (176, 386) on input.form-check-input[type='checkbox'] >> nth=5
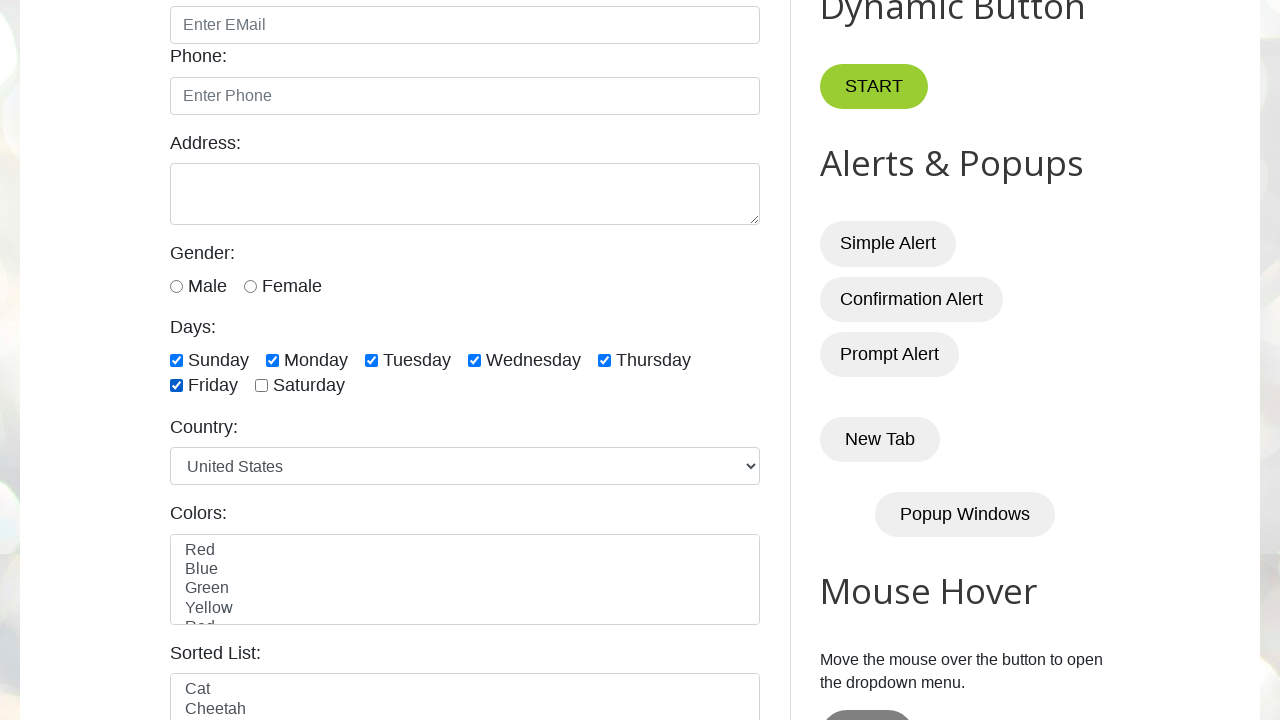

Clicked checkbox 7 of 7 at (262, 386) on input.form-check-input[type='checkbox'] >> nth=6
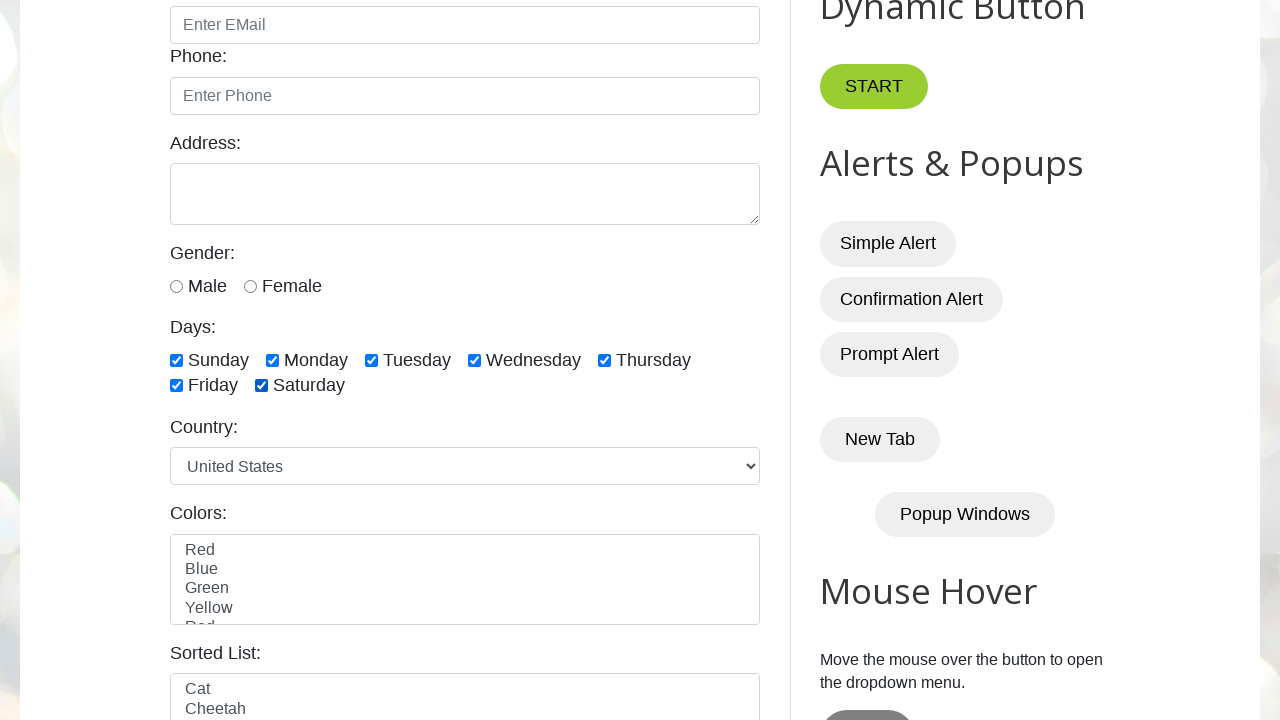

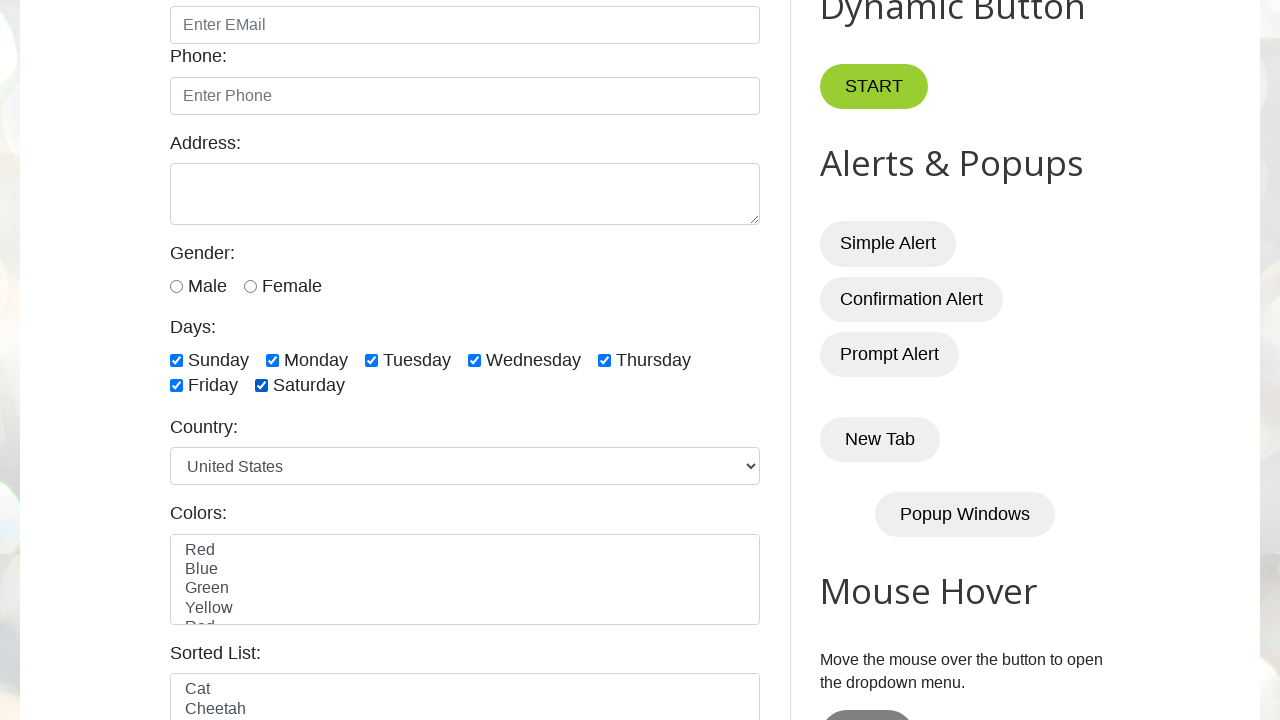